Tests a math challenge page by reading a value, calculating a mathematical formula (log of absolute value of 12*sin(x)), filling in the answer, checking a checkbox, clicking a radio button, and submitting the form.

Starting URL: http://suninjuly.github.io/math.html

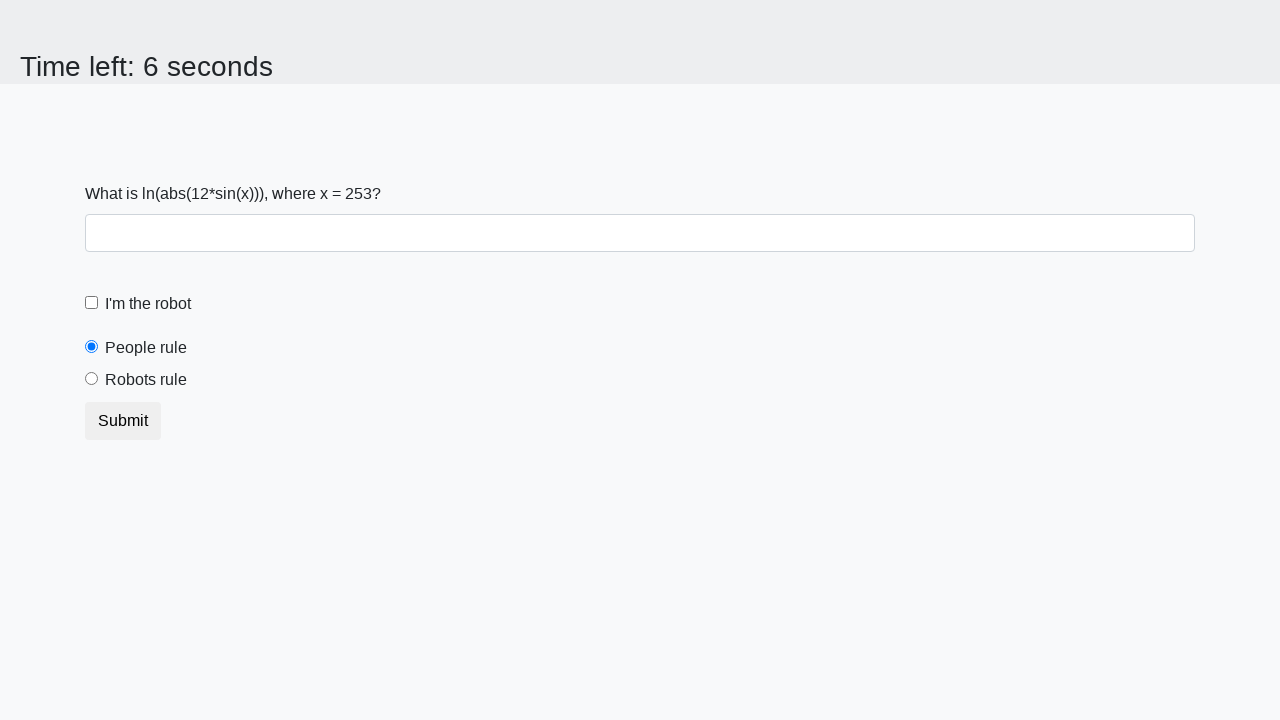

Located the x value input element
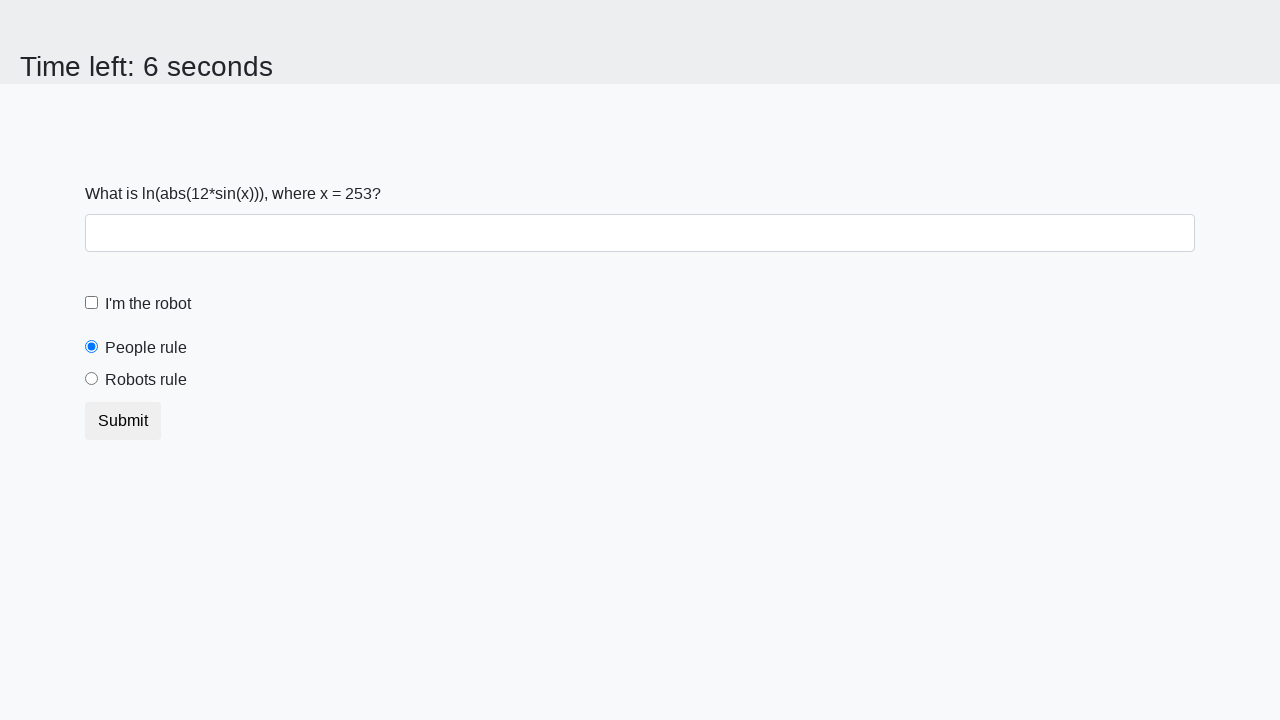

Read x value from page: 253
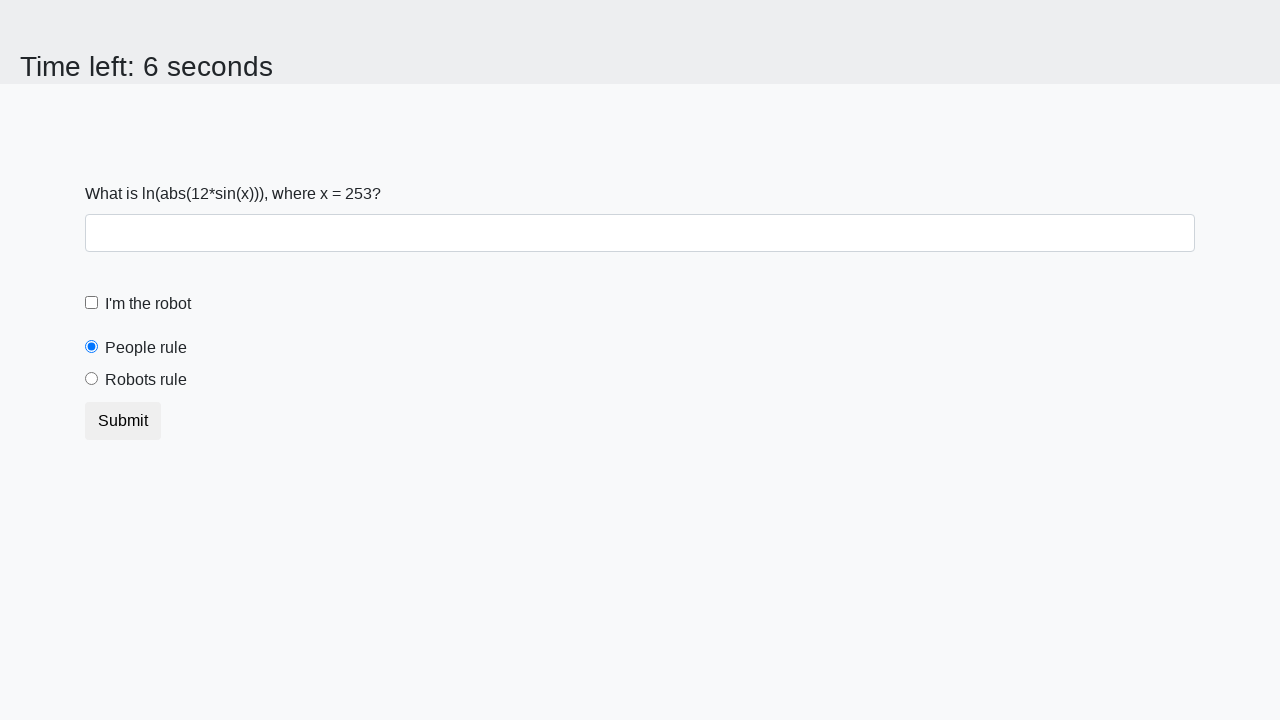

Calculated formula result: log(|12*sin(253)|) = 2.4797169351557757
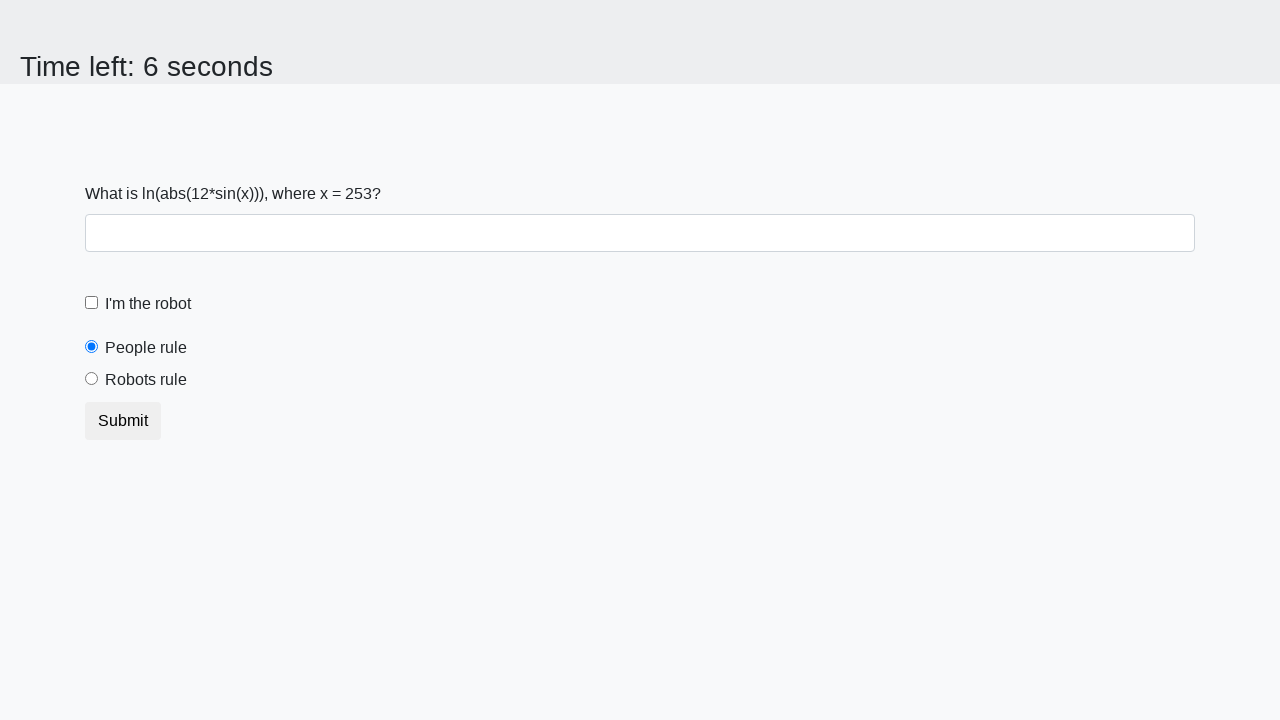

Filled answer field with calculated value: 2.4797169351557757 on #answer
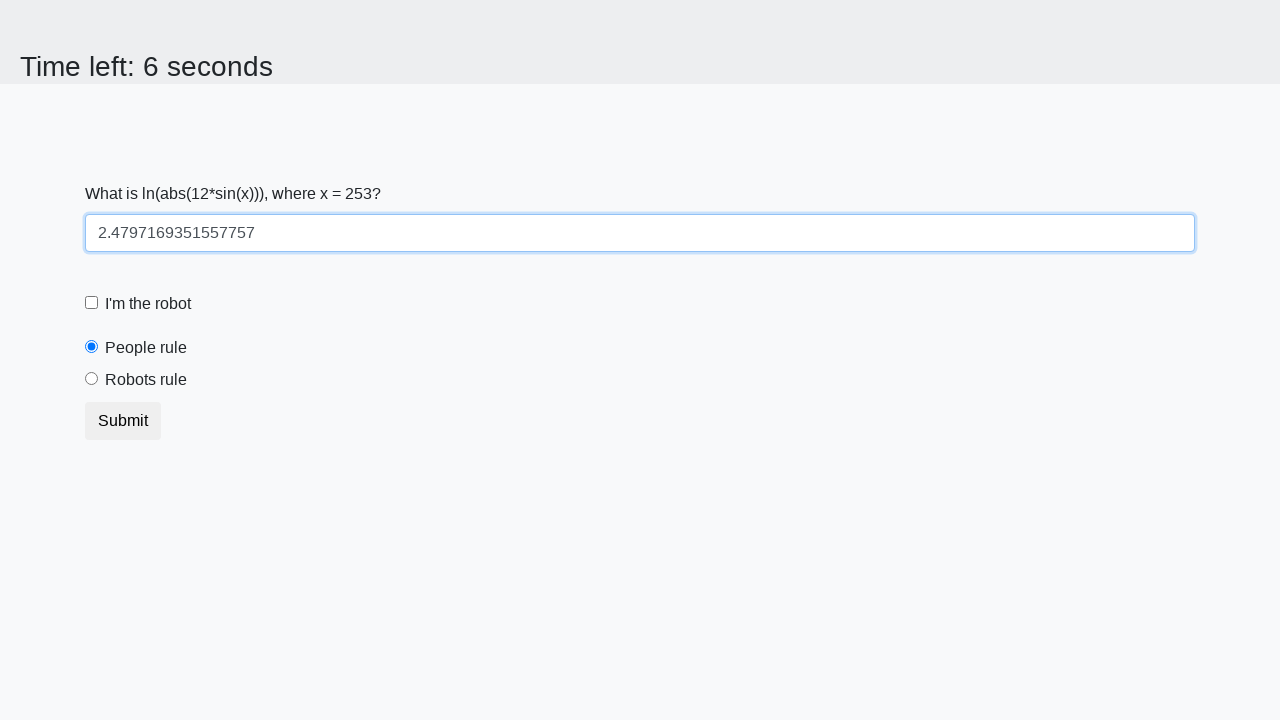

Clicked the robot checkbox at (92, 303) on #robotCheckbox
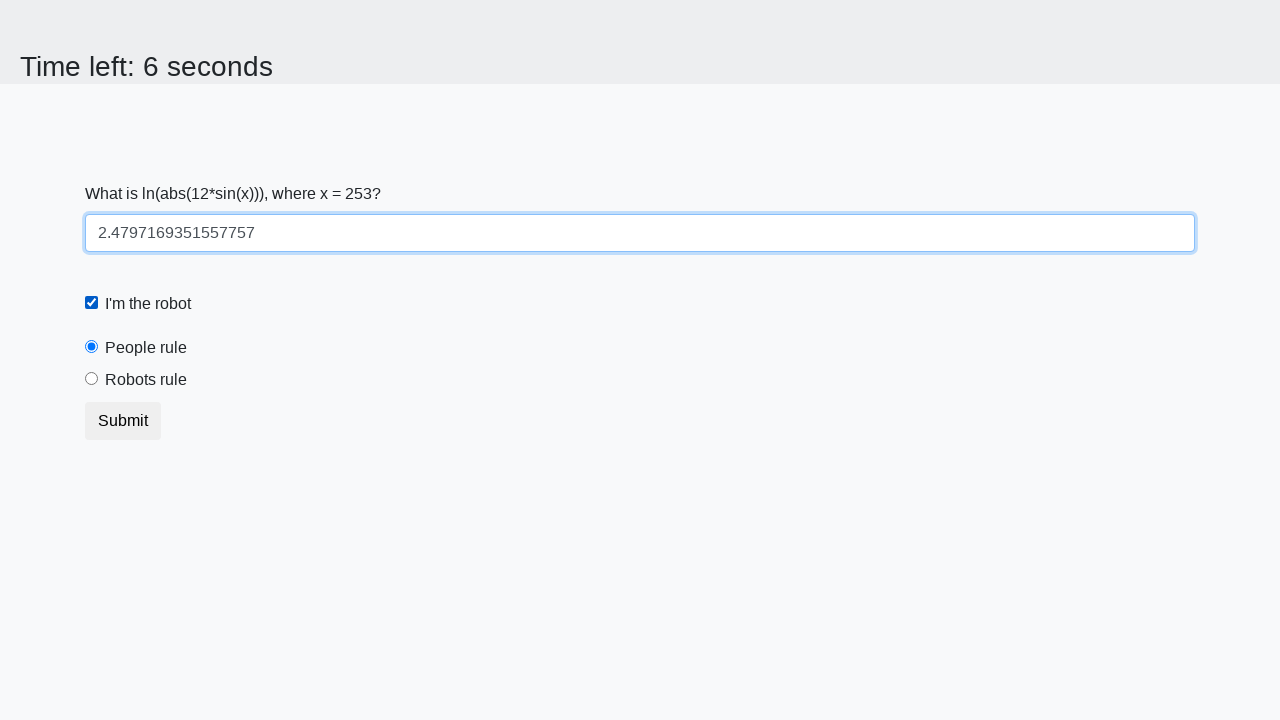

Clicked the robots rule radio button at (92, 379) on #robotsRule
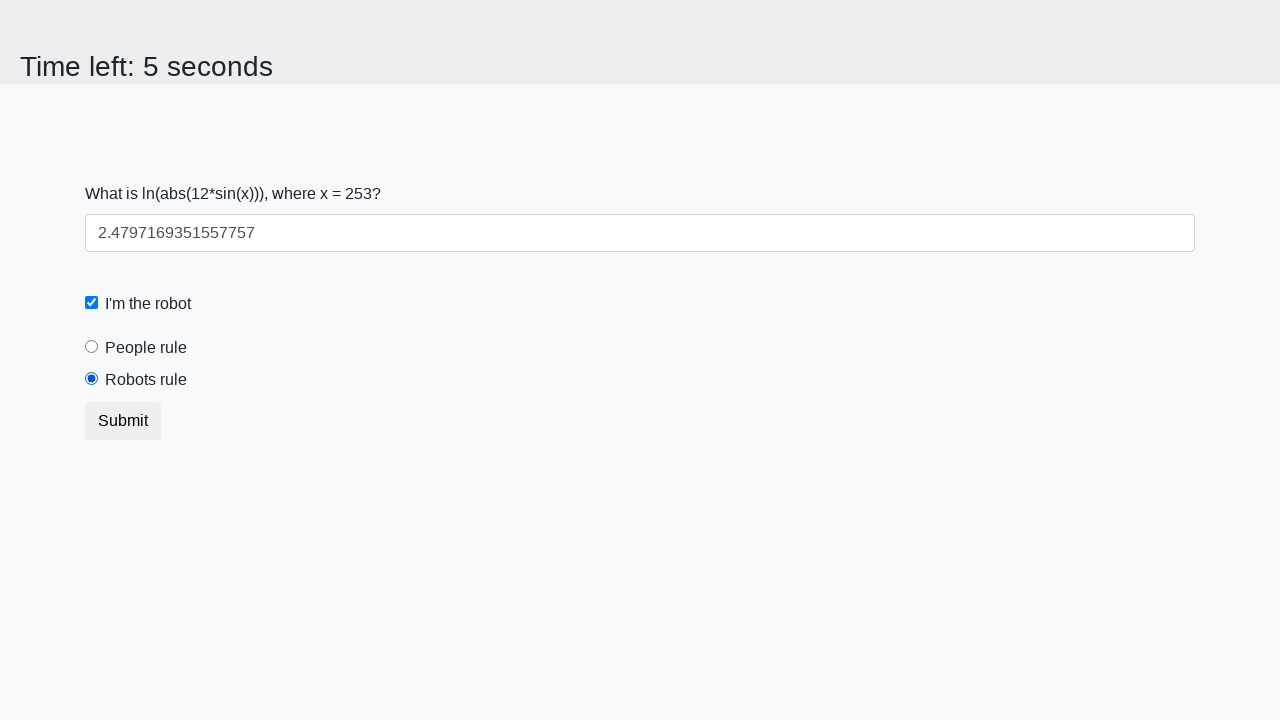

Clicked the submit button to complete the form at (123, 421) on button.btn
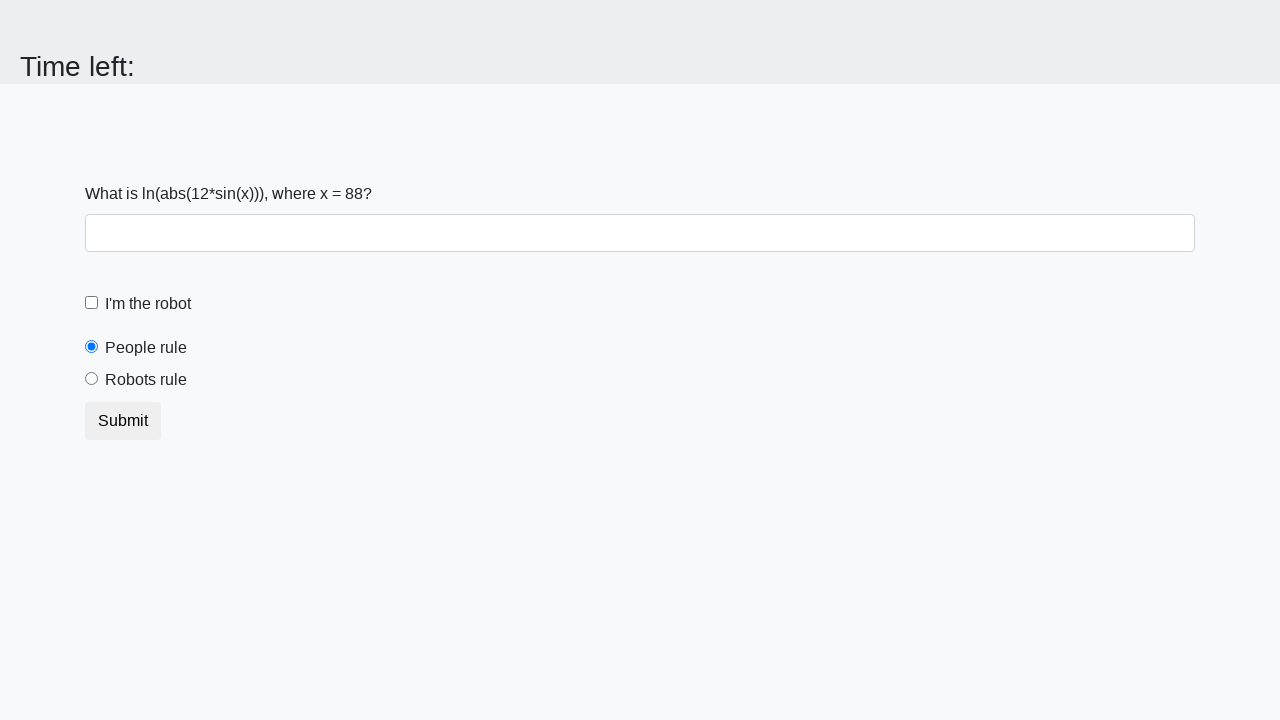

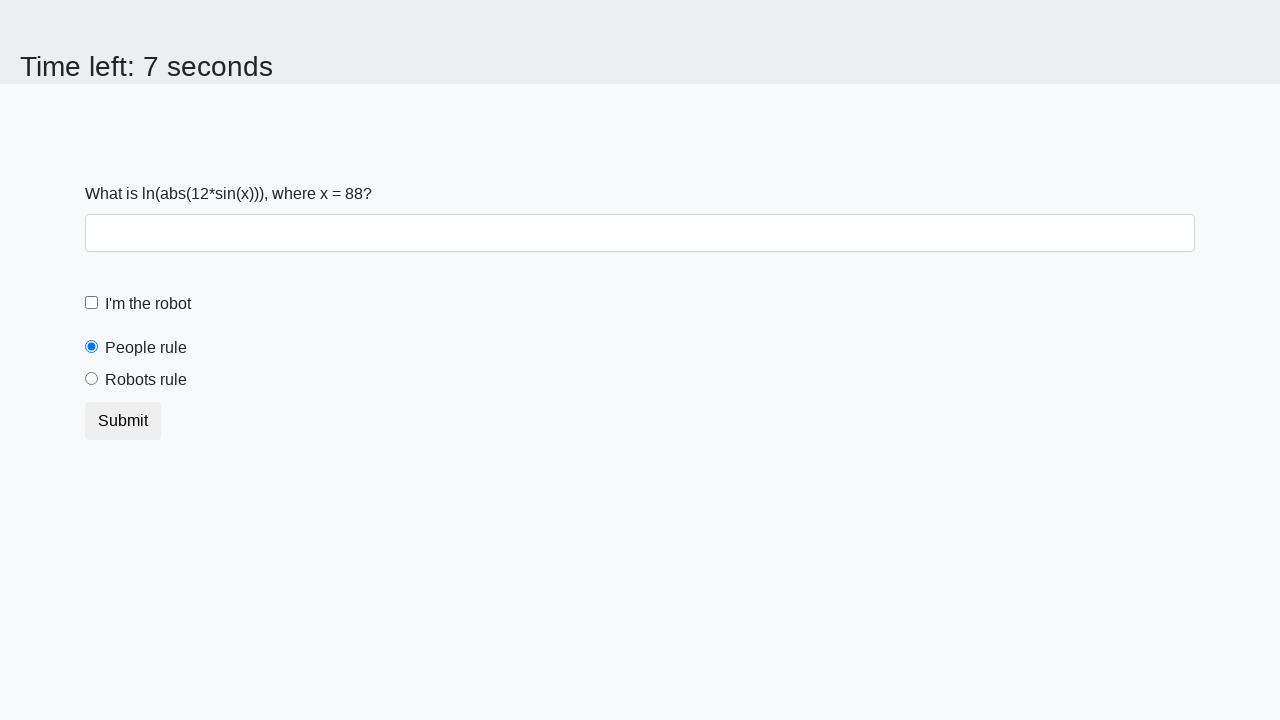